Clicks on the "Get Started" link on the Playwright homepage to navigate to the documentation

Starting URL: https://playwright.dev/

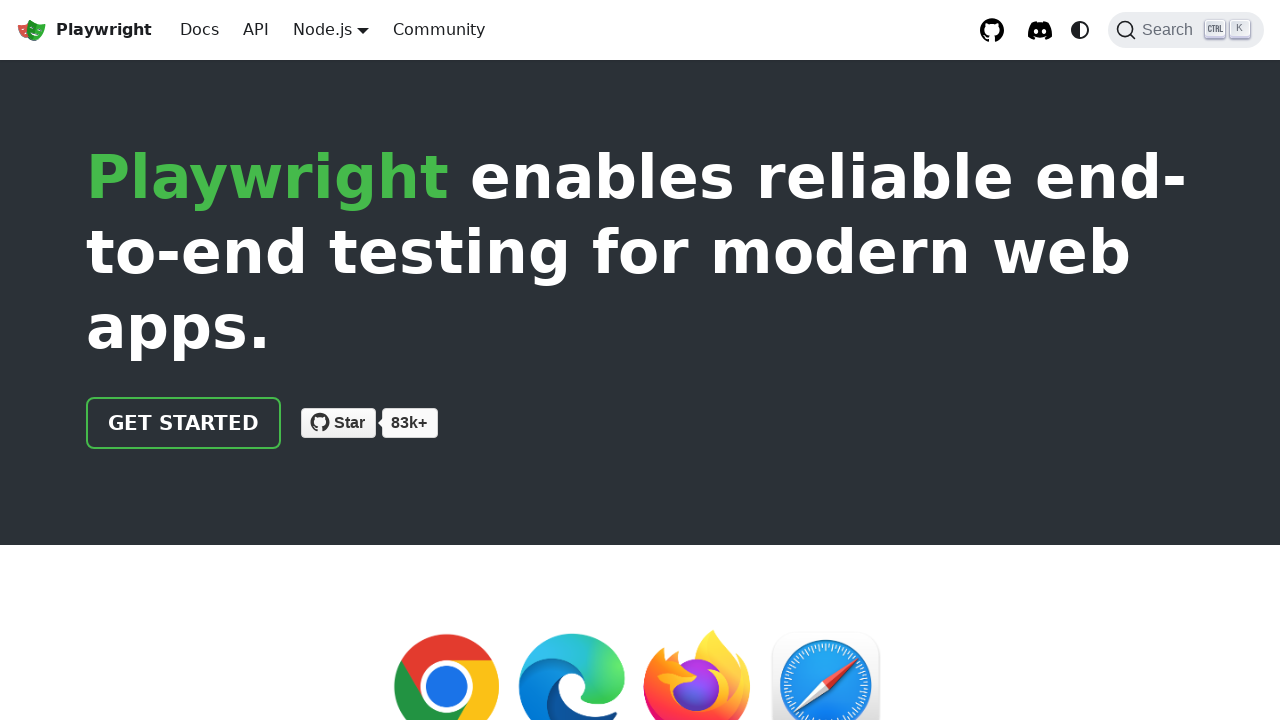

Clicked on the 'Get Started' link to navigate to documentation at (184, 423) on internal:text="Get Started"i
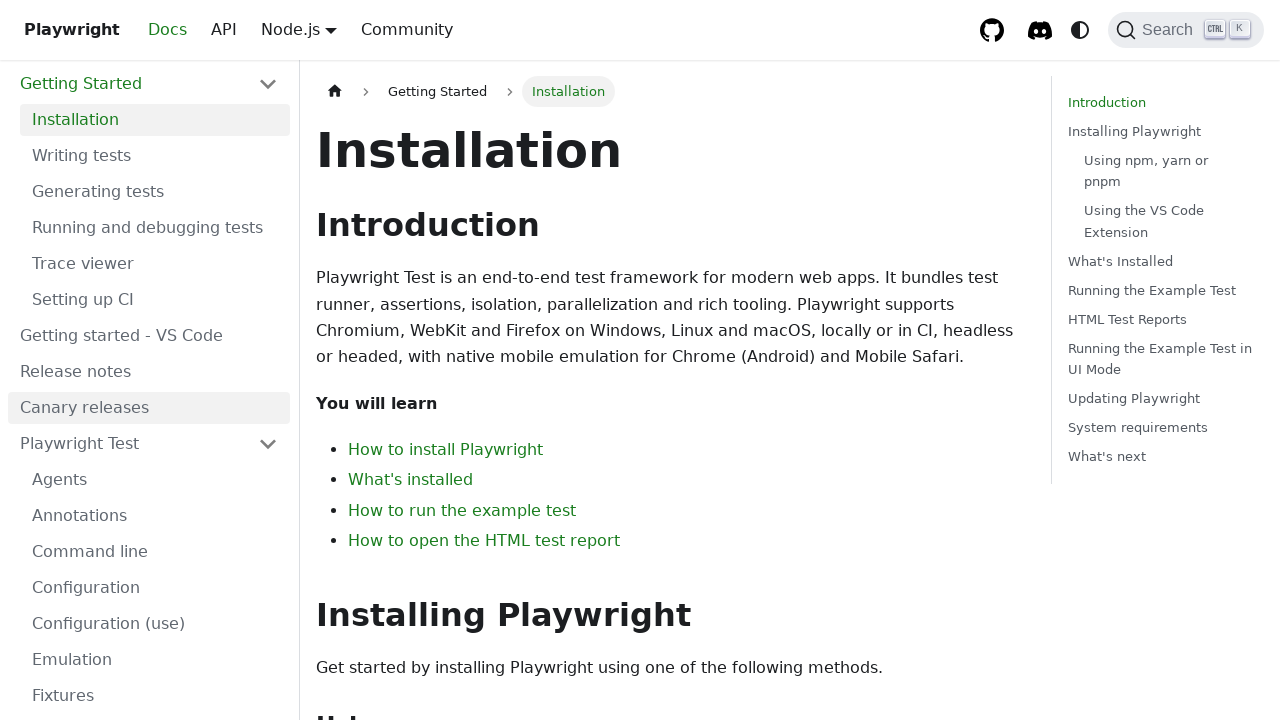

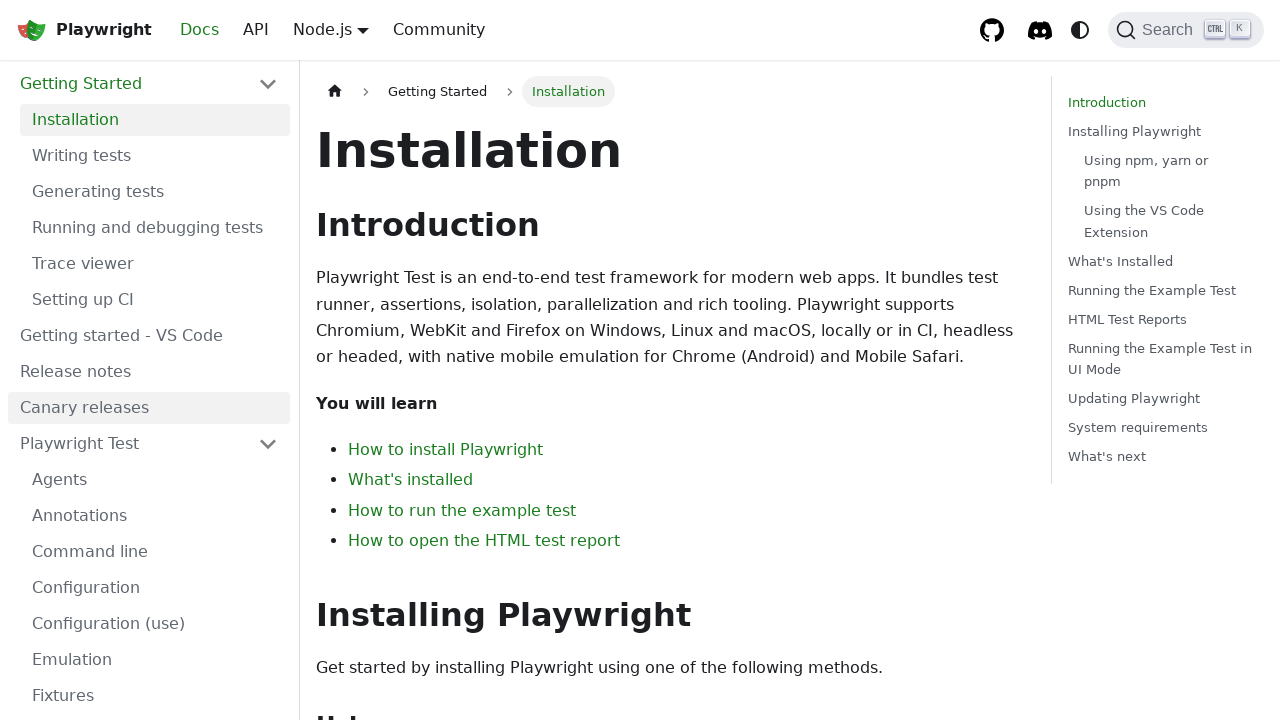